Navigates to Playwright homepage and clicks the "Get started" link, then verifies the URL contains "intro"

Starting URL: https://playwright.dev/

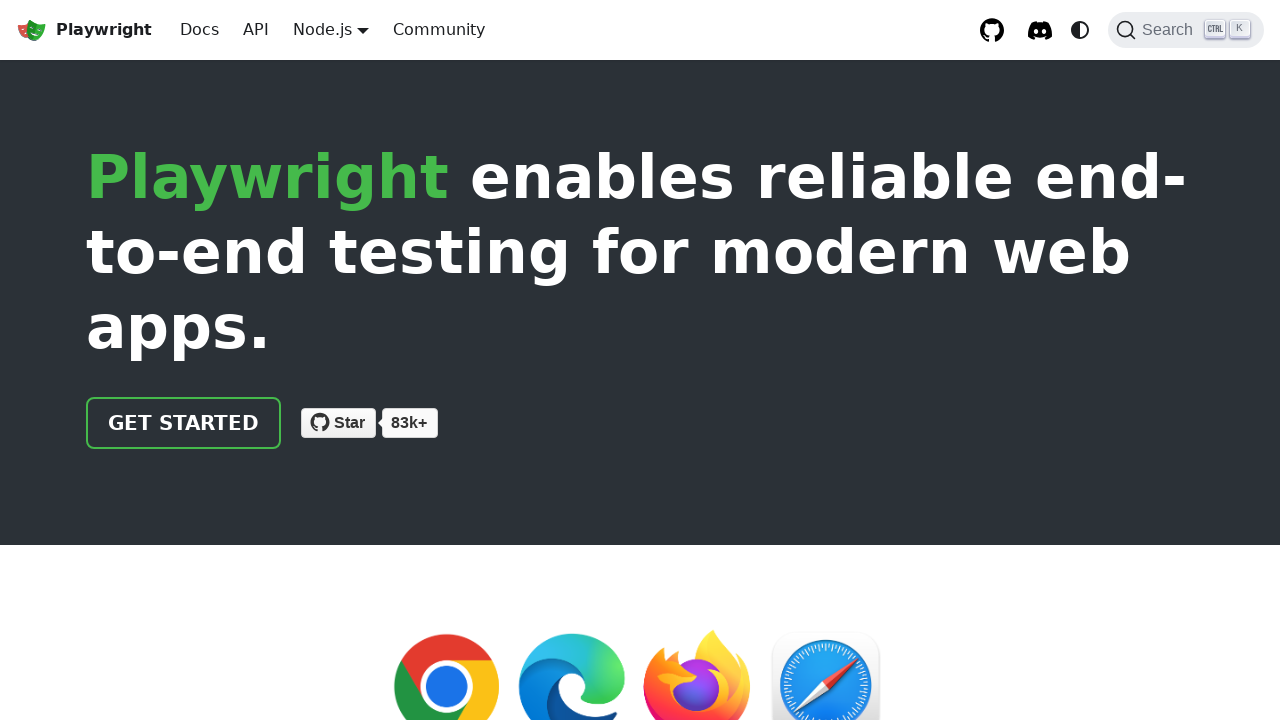

Navigated to Playwright homepage
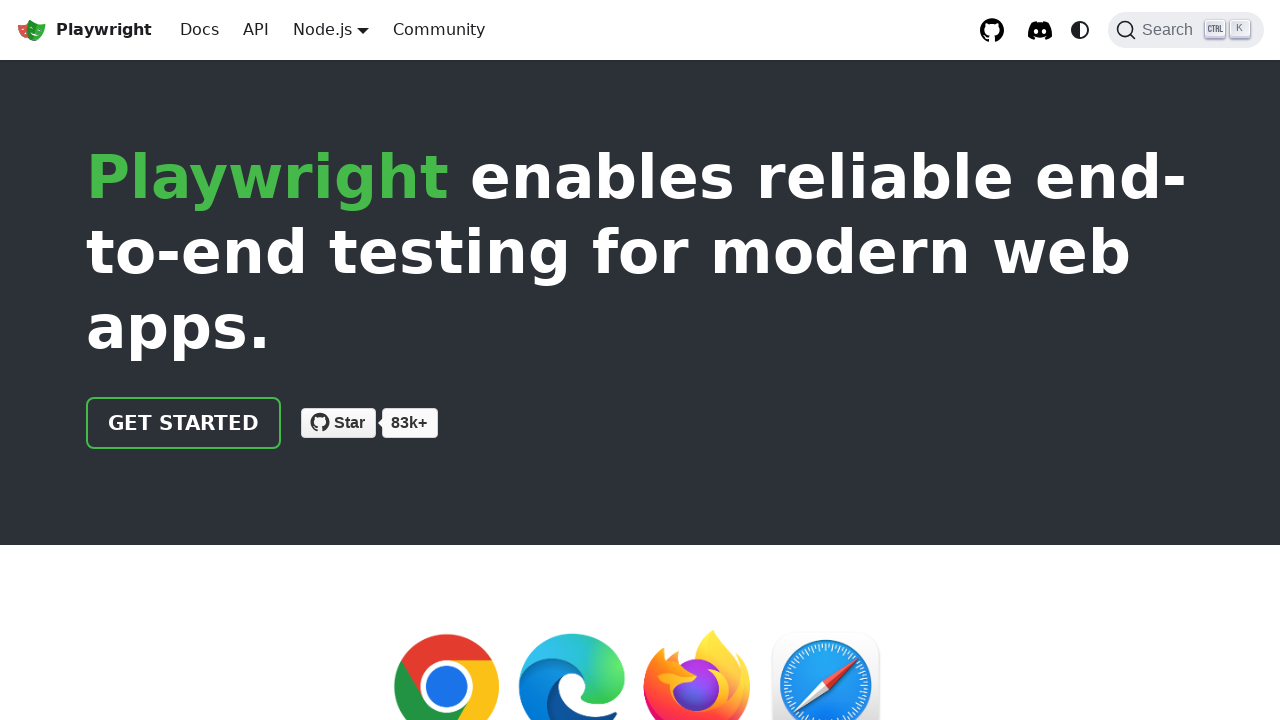

Clicked the 'Get started' link at (184, 423) on internal:role=link[name="Get started"i]
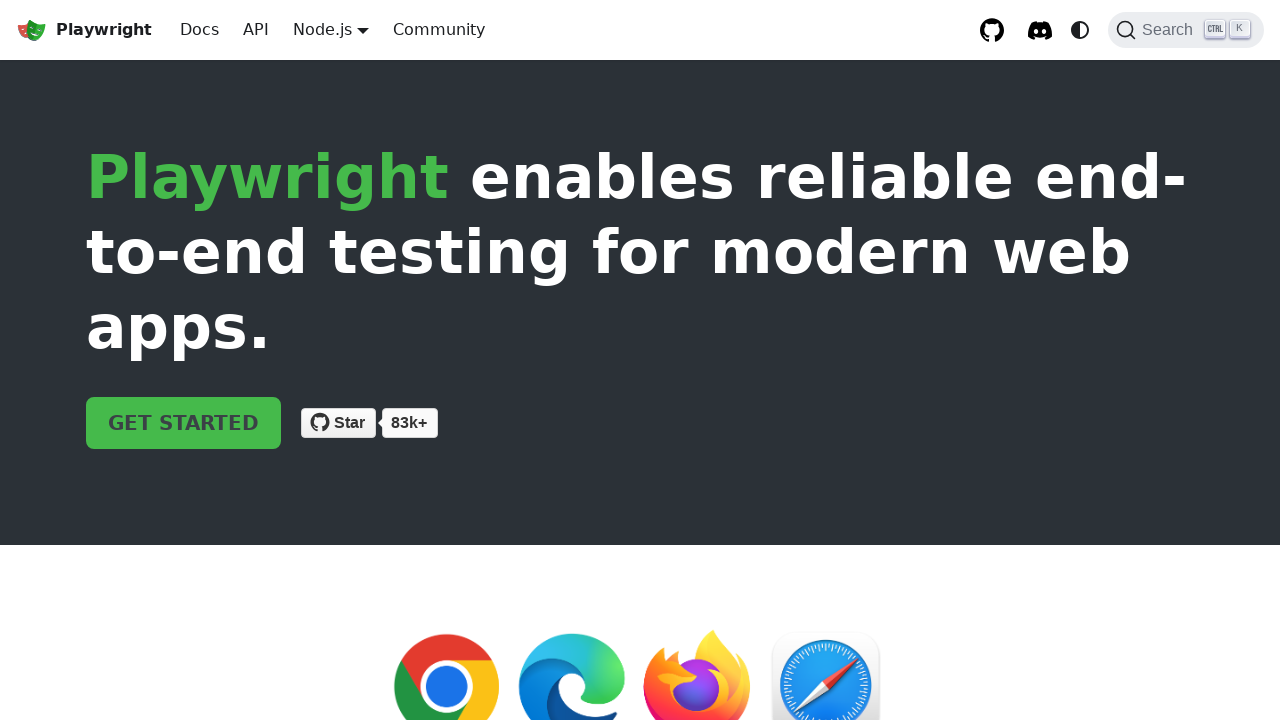

Verified URL contains 'intro' after navigation
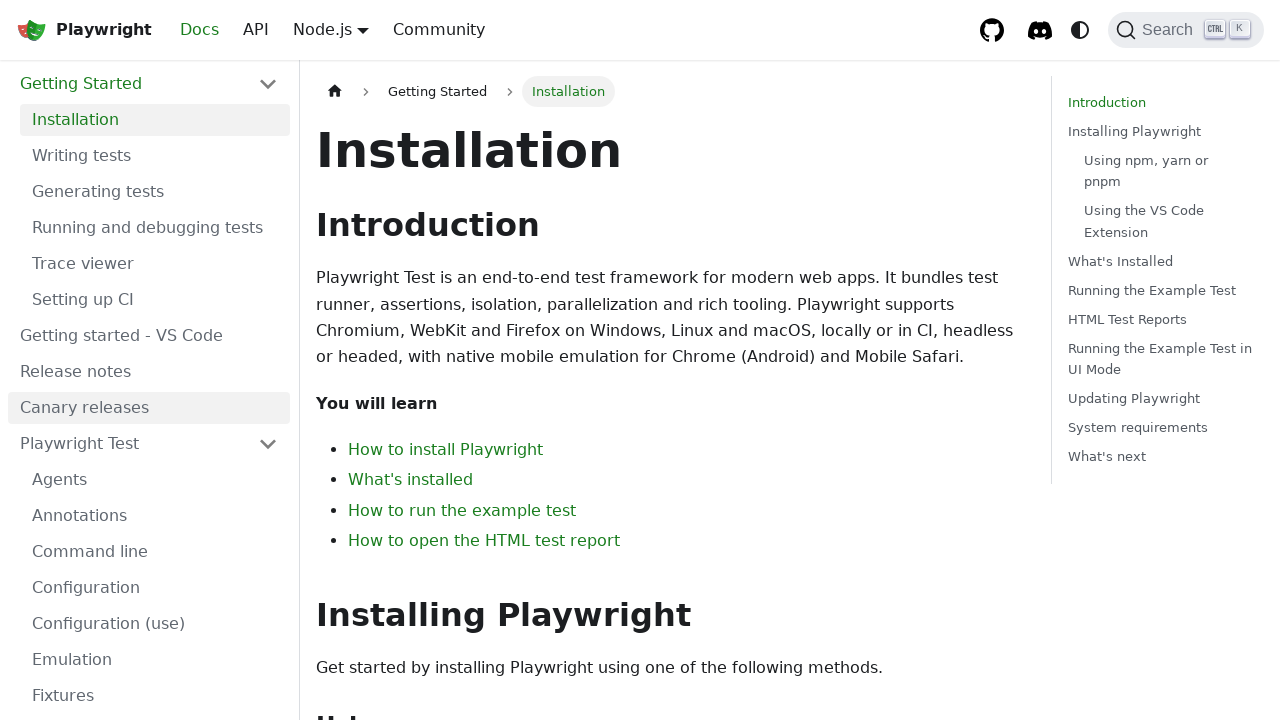

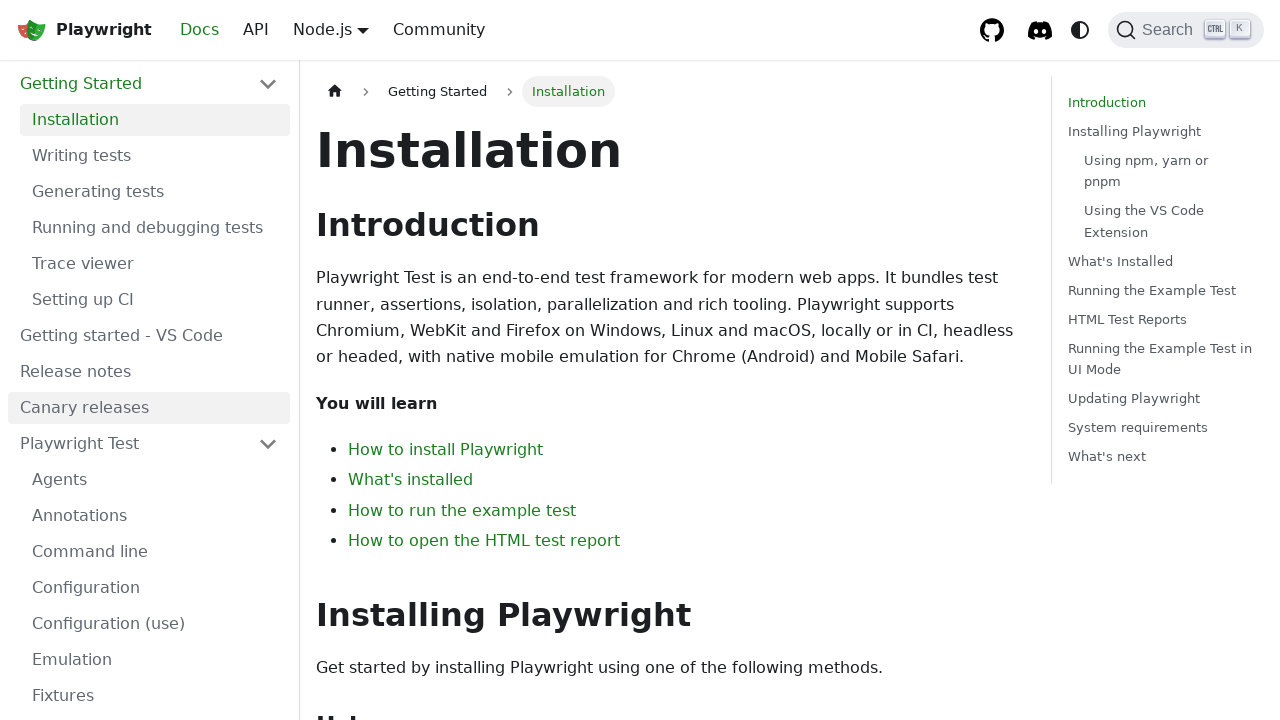